Tests a tarot card reading application by entering a question, selecting a one-card spread, shuffling cards, and flipping a card to get an AI interpretation.

Starting URL: https://test-studio-firebase.vercel.app/reading

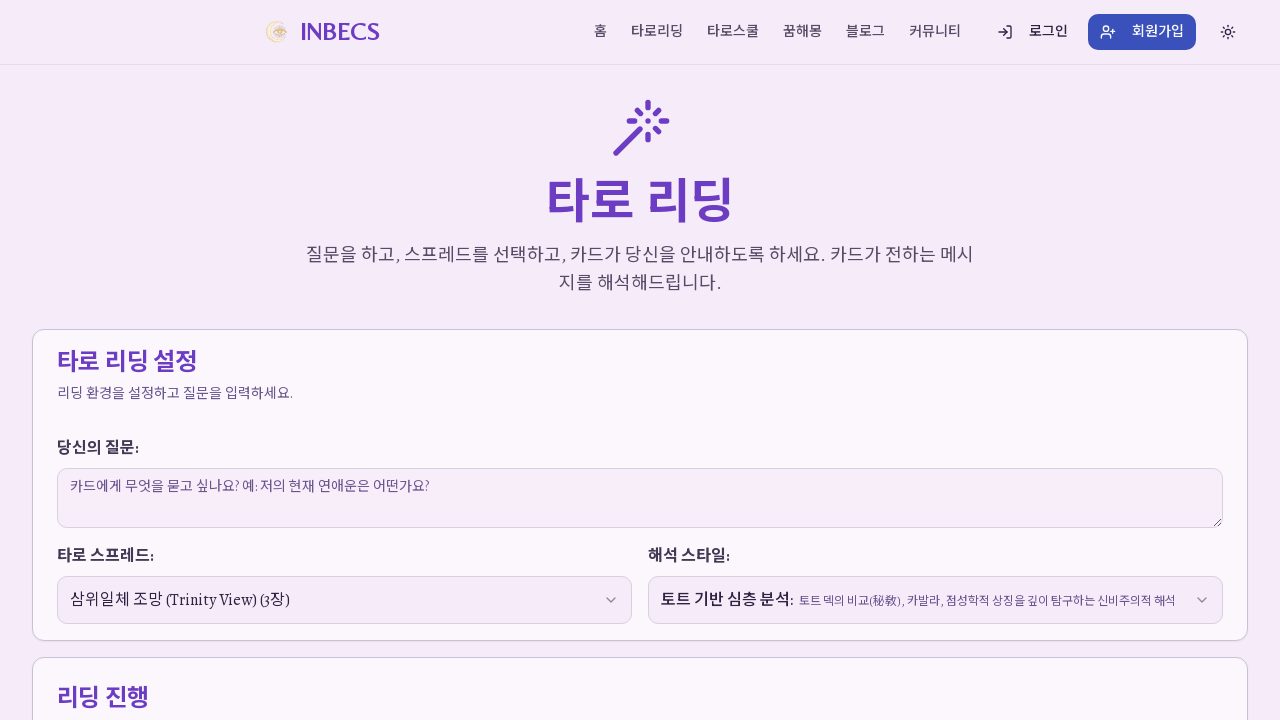

Page loaded with domcontentloaded state
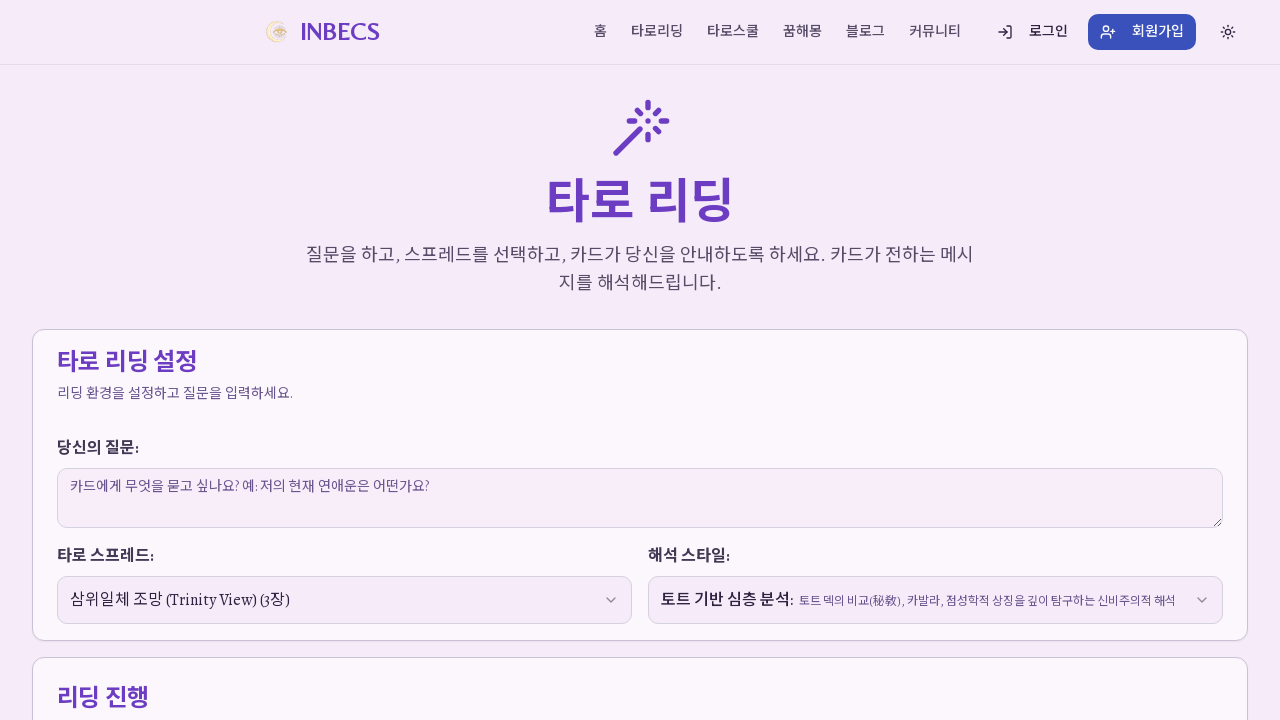

Filled question textarea with 'What does my future hold?' on textarea
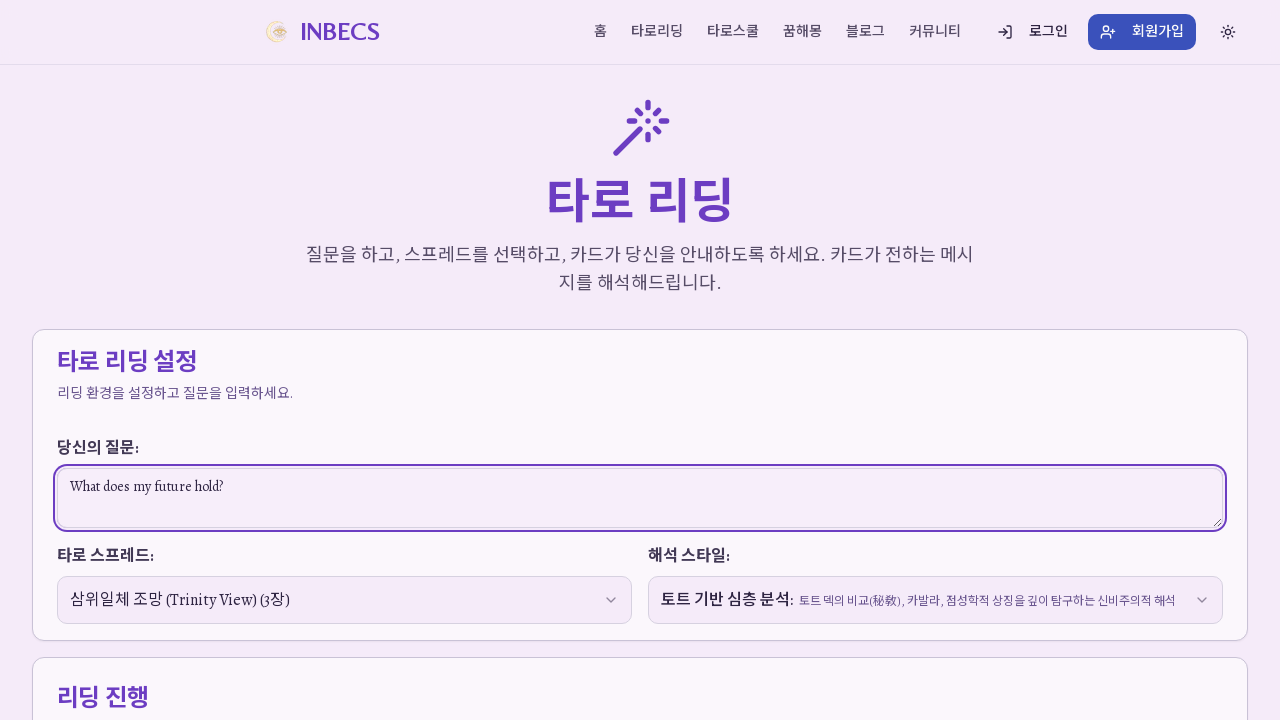

Clicked on spread selector combobox at (344, 600) on [role="combobox"]
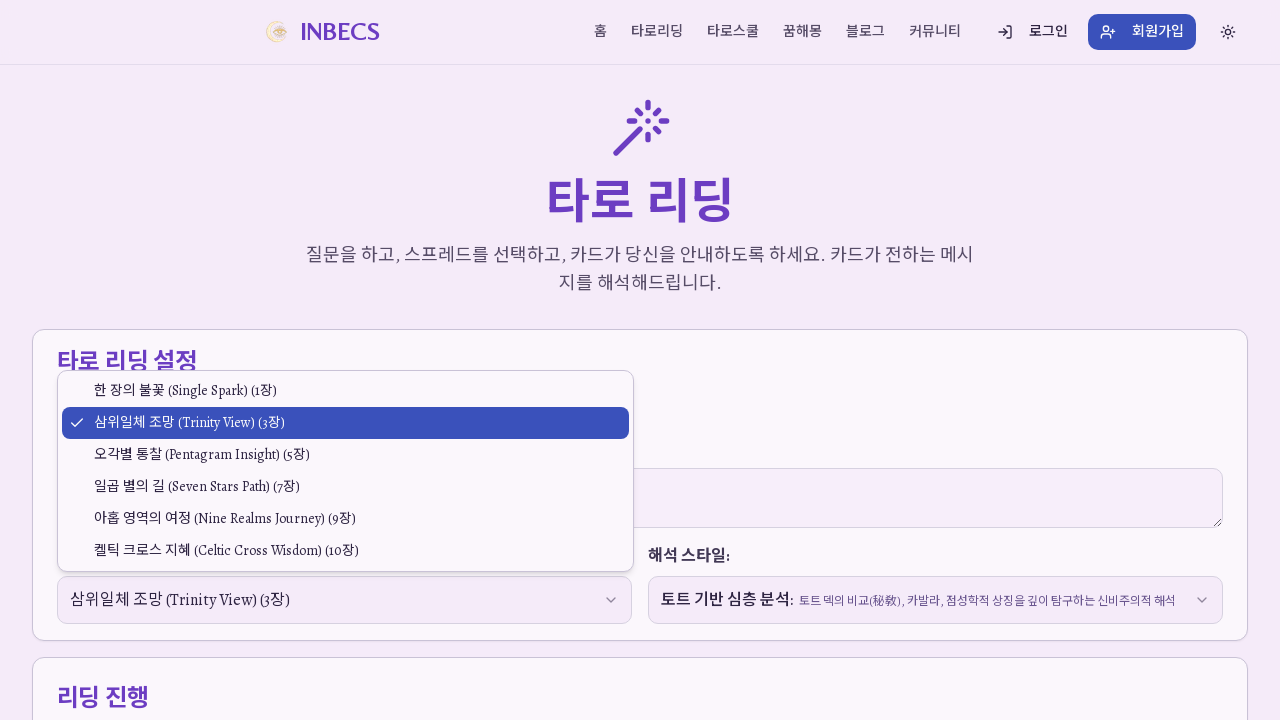

Waited 500ms for combobox to open
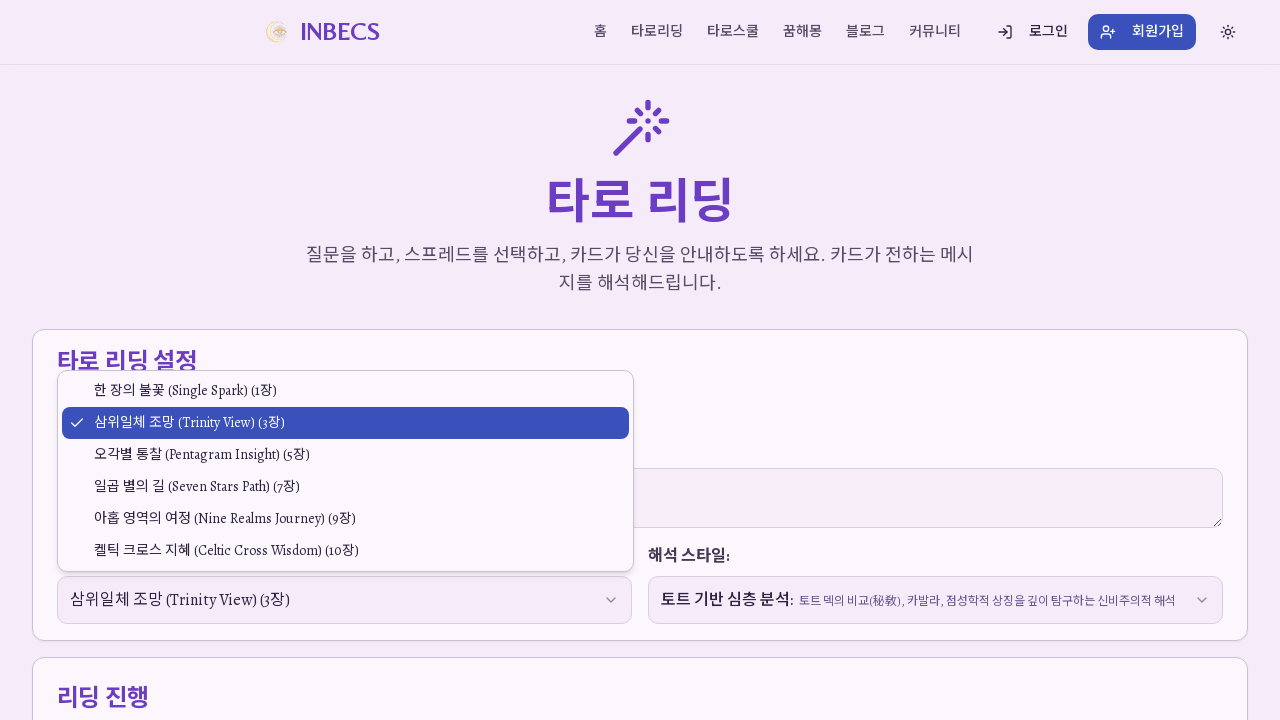

Selected one-card spread option '한 장의 불꽃' at (186, 391) on text=한 장의 불꽃
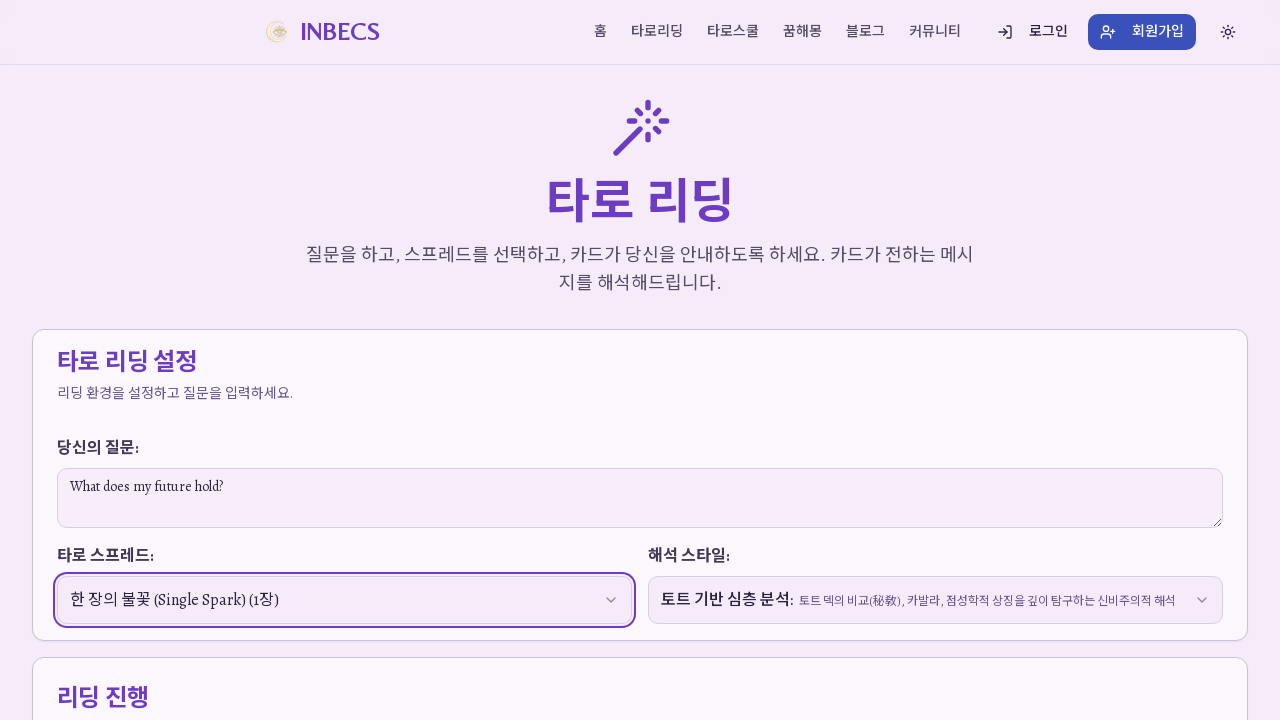

Scrolled to bottom of page
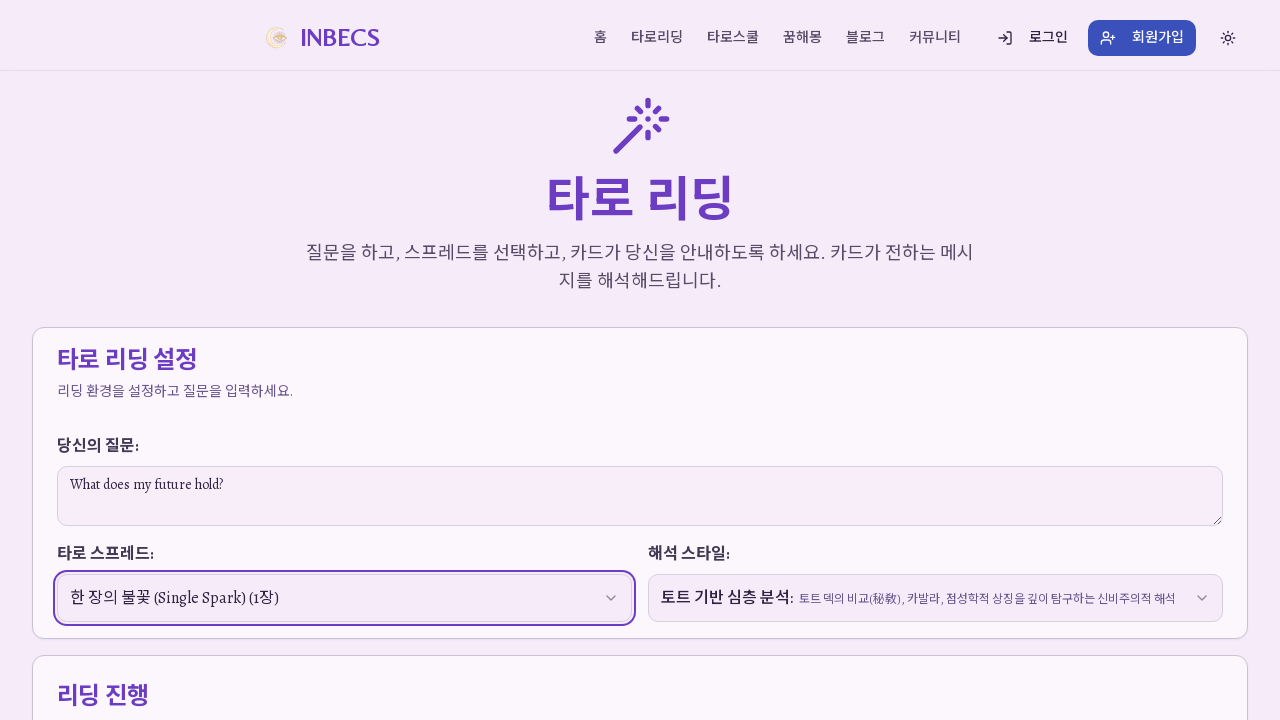

Clicked shuffle cards button '카드 섞기' at (550, 205) on button:has-text("카드 섞기")
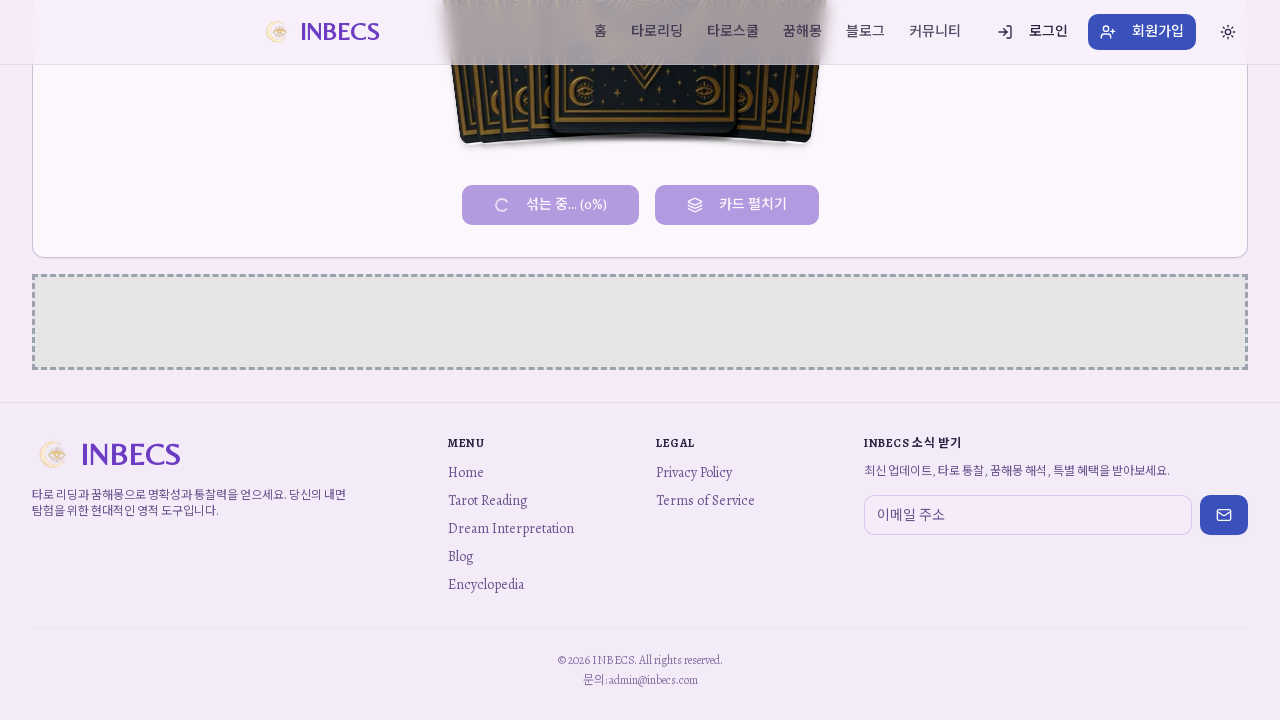

Waited 4000ms for card shuffle animation to complete
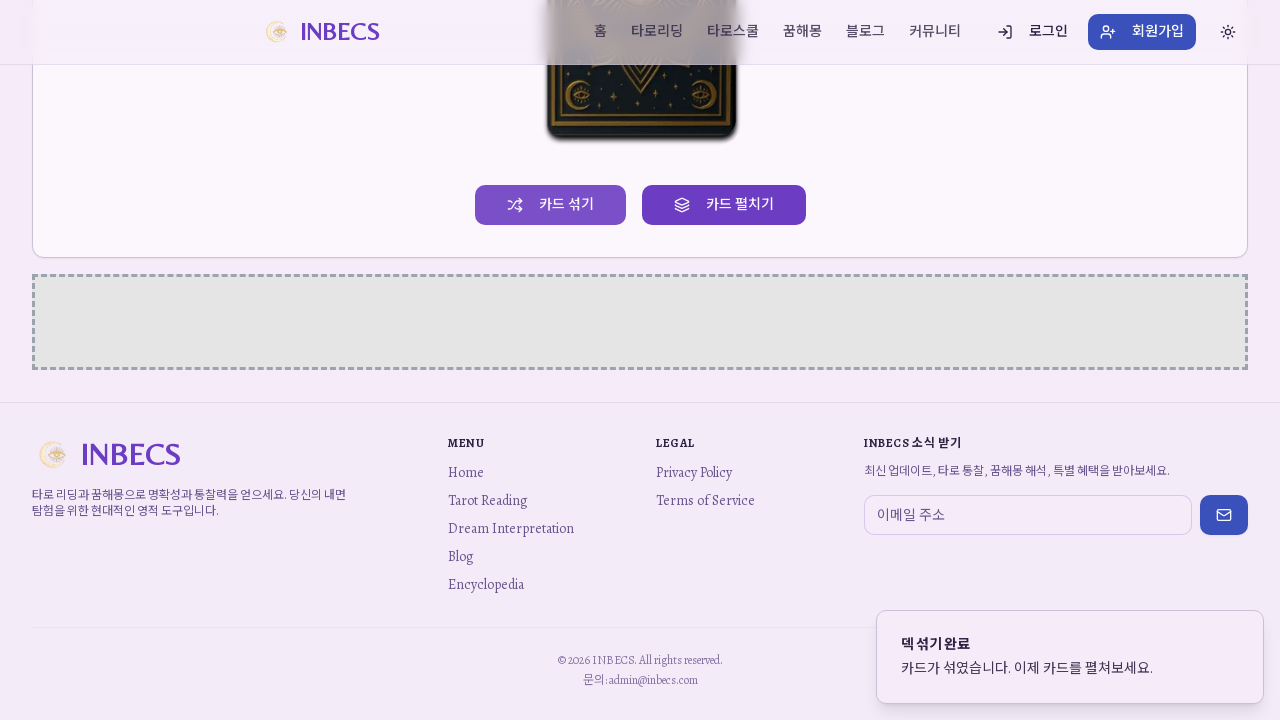

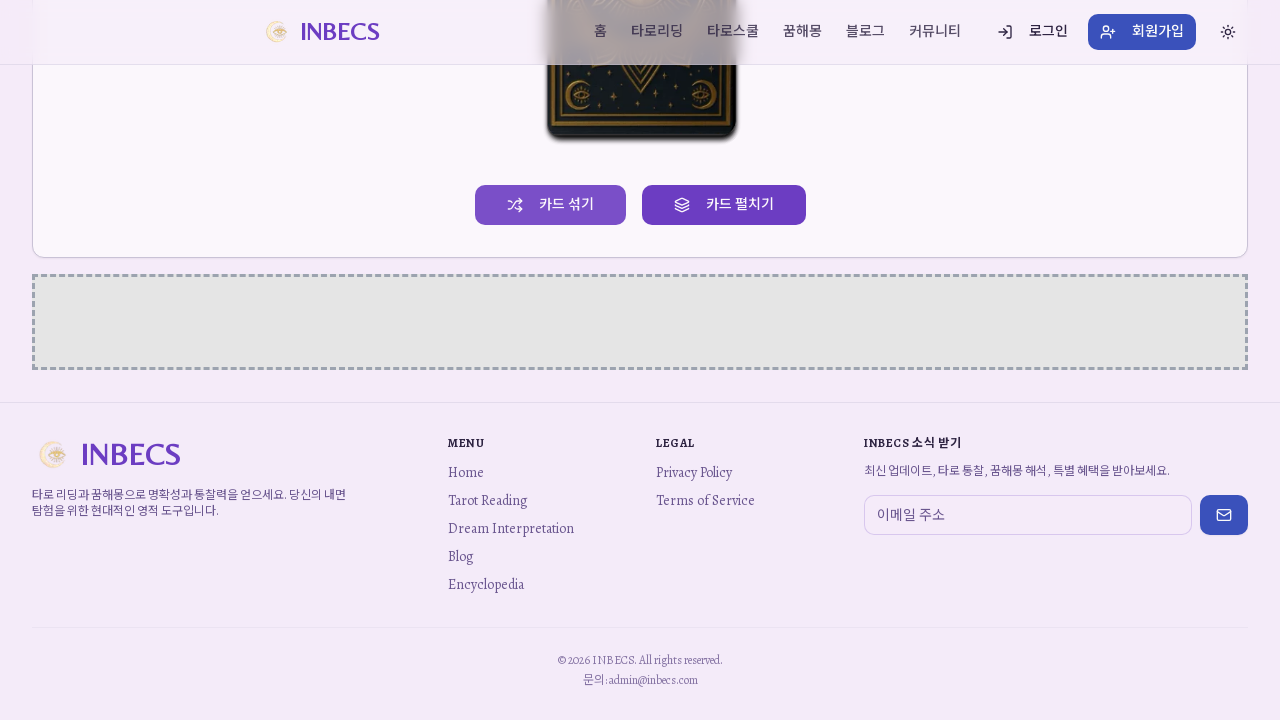